Tests adding a task while on the Active filter view

Starting URL: https://todomvc4tasj.herokuapp.com/

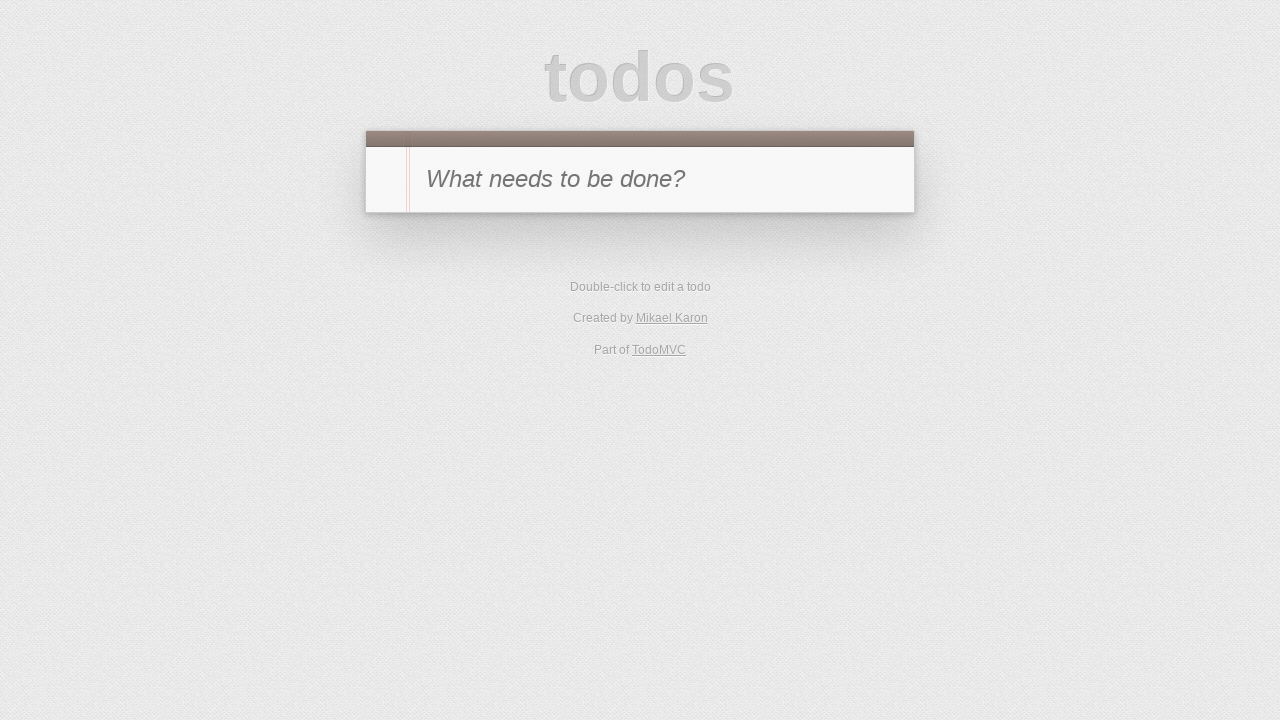

Set localStorage with one active task
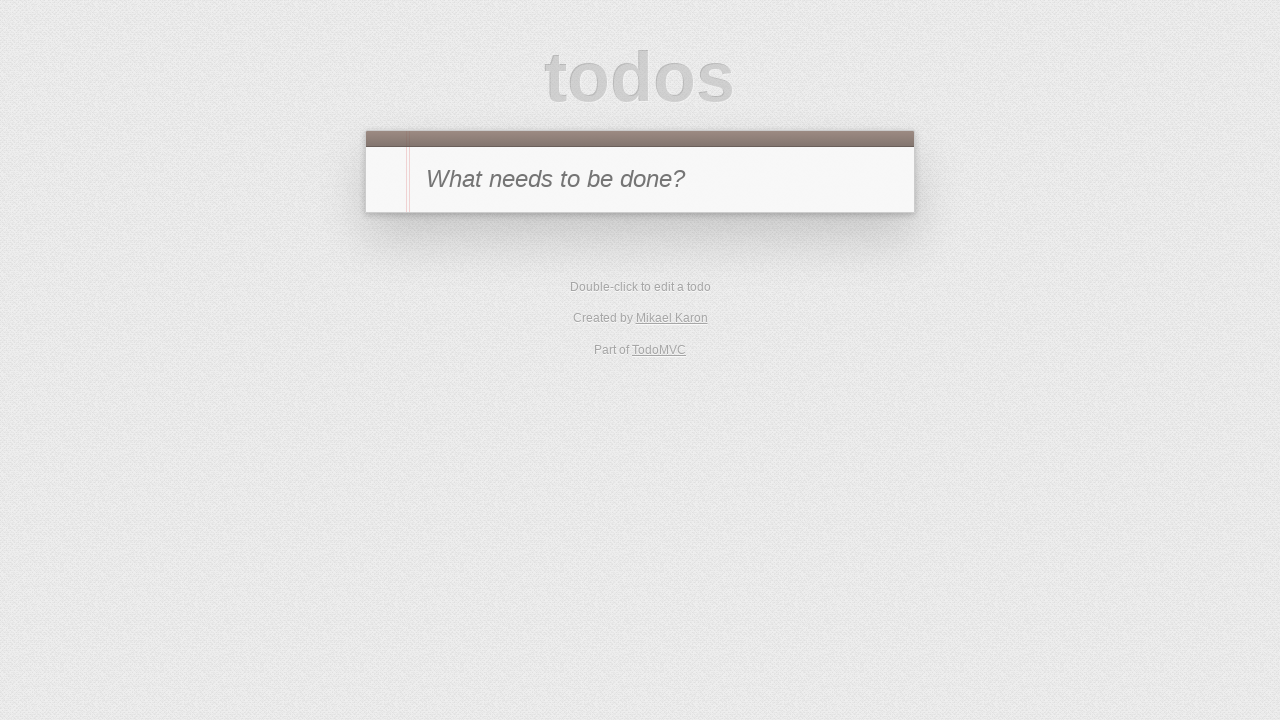

Reloaded the page to load task from localStorage
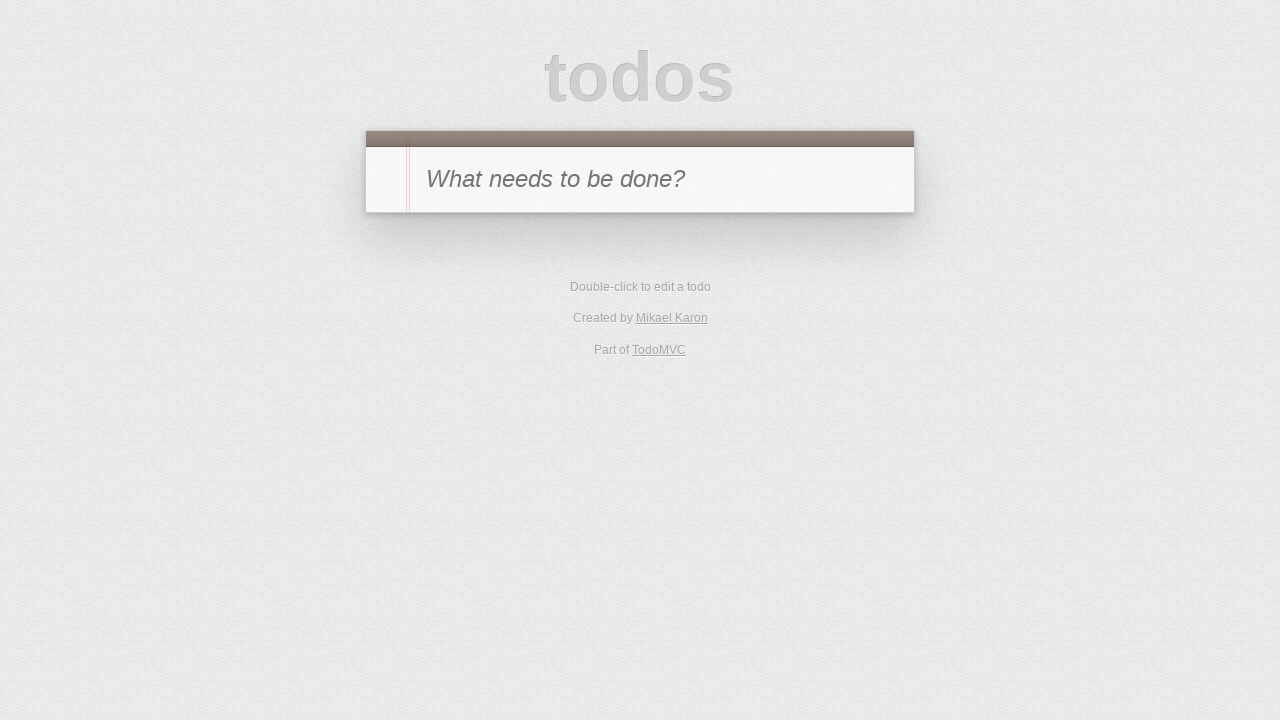

Clicked on Active filter link at (614, 291) on [href='#/active']
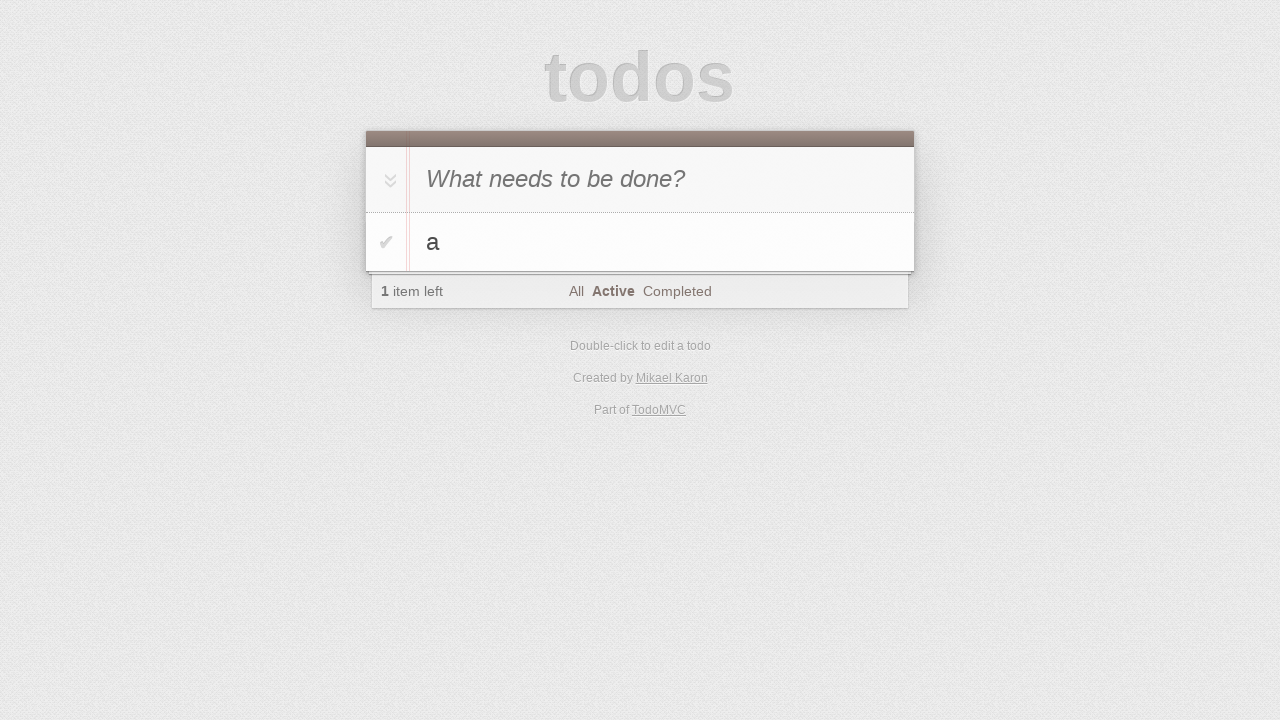

Waited for first task to appear in Active view
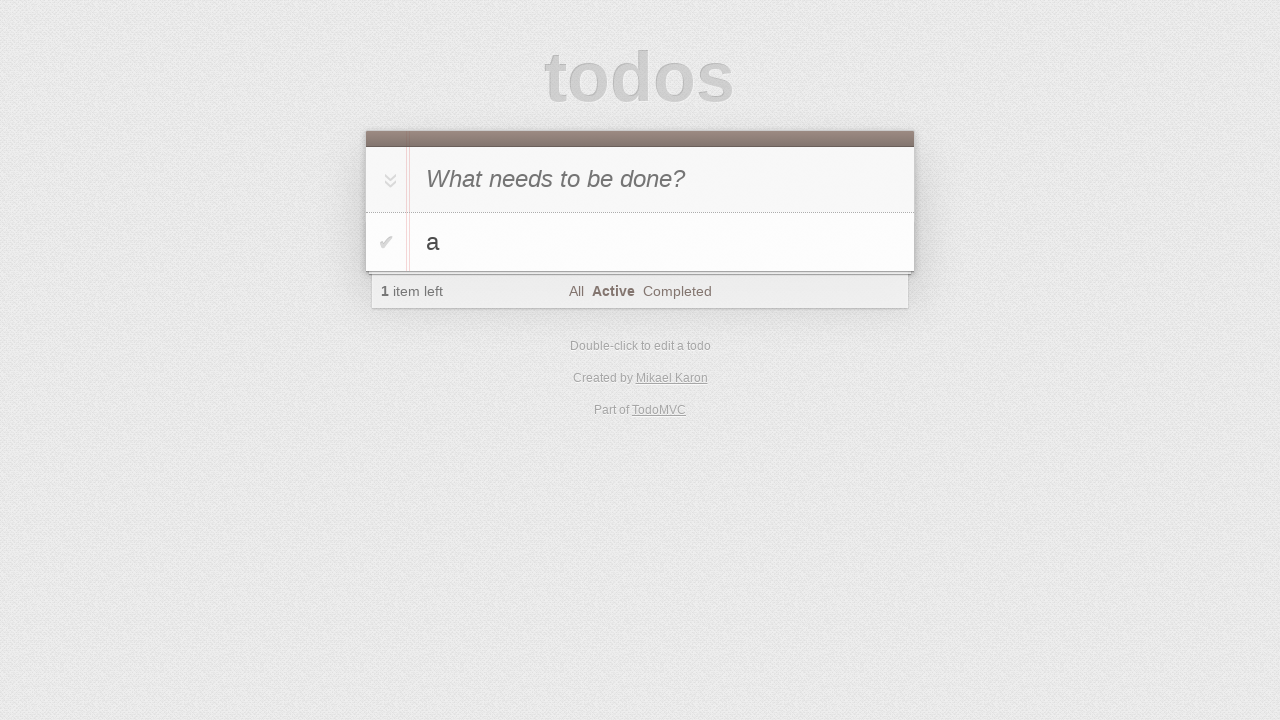

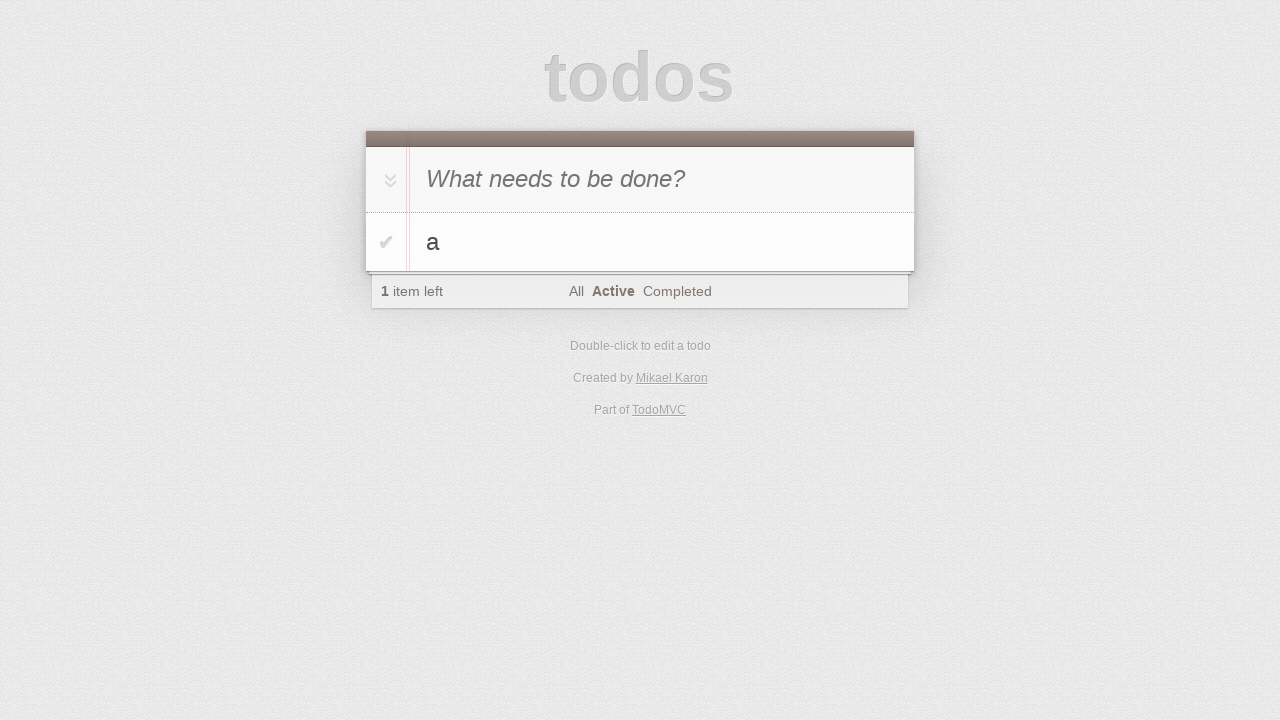